Verifies that the Seznam.cz homepage loads correctly by checking that the page title is not empty.

Starting URL: https://www.seznam.cz

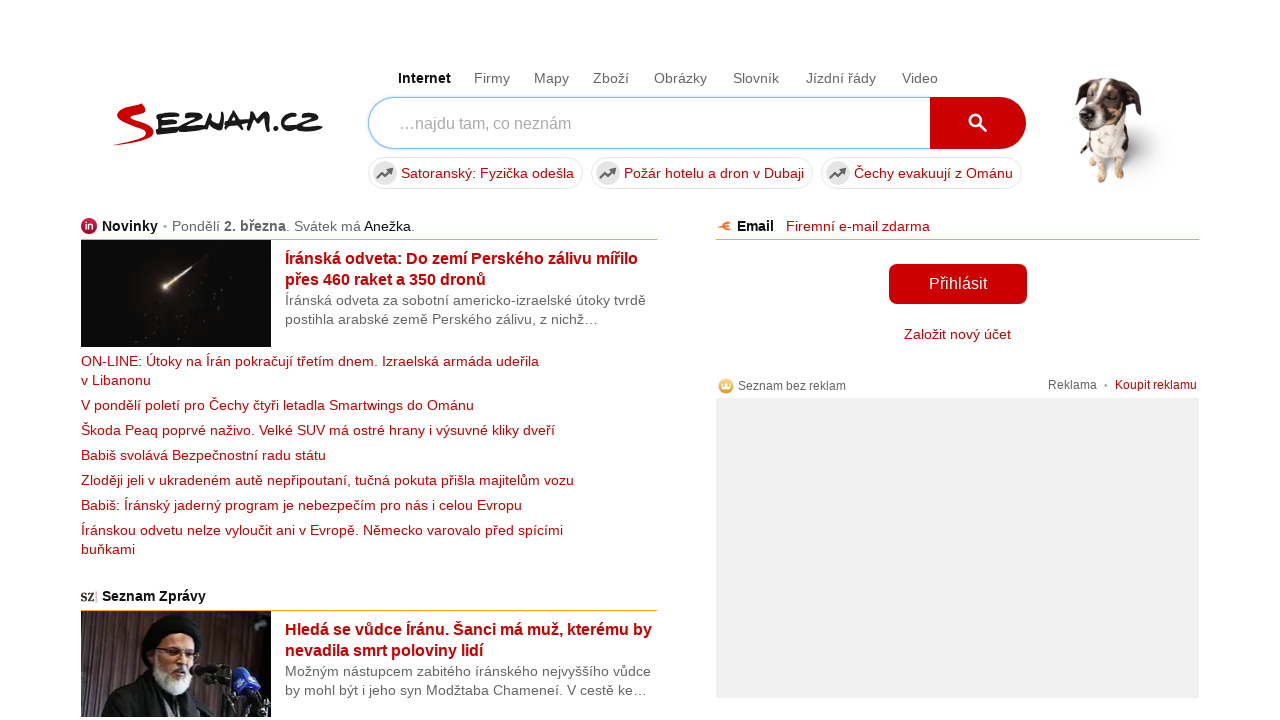

Navigated to Seznam.cz homepage
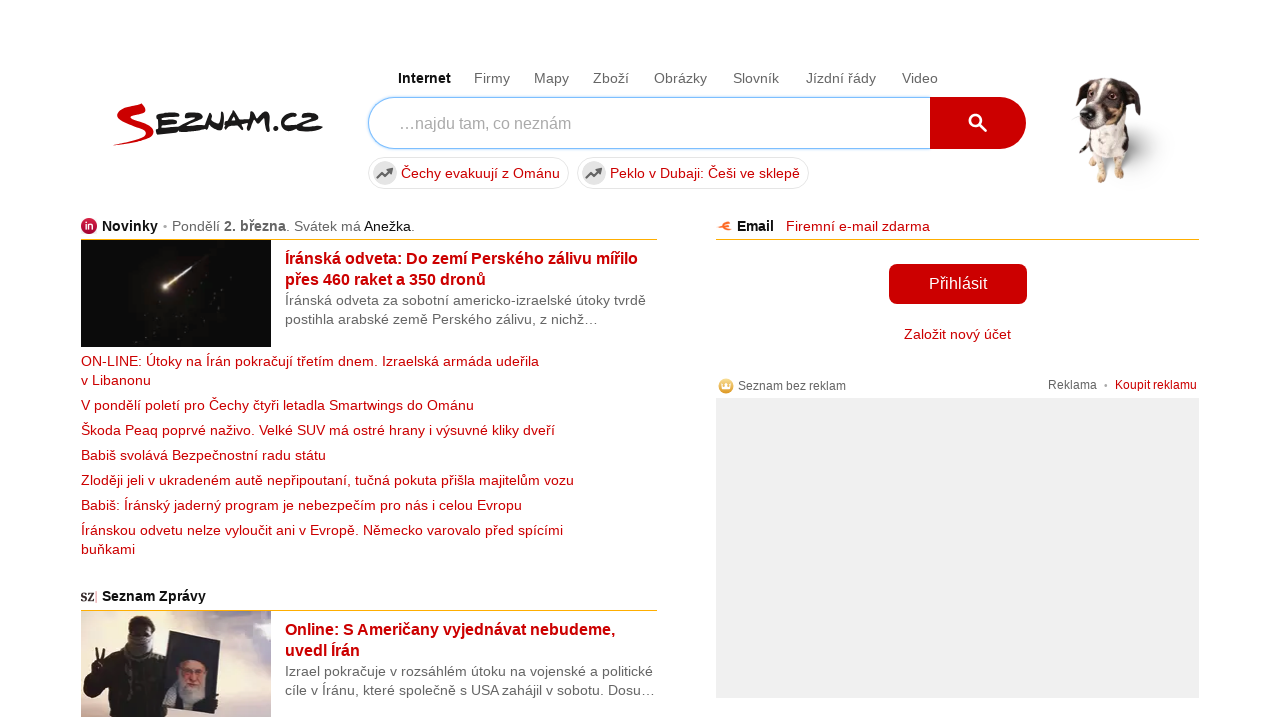

Verified page title is not empty
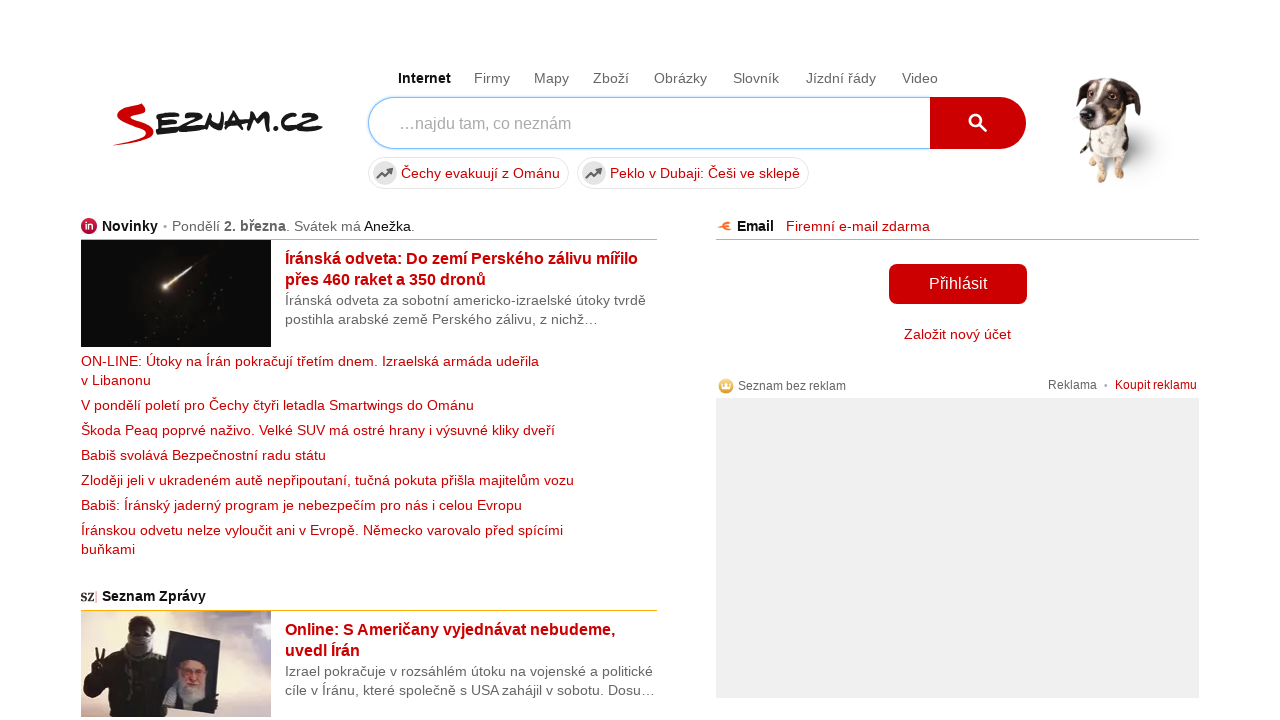

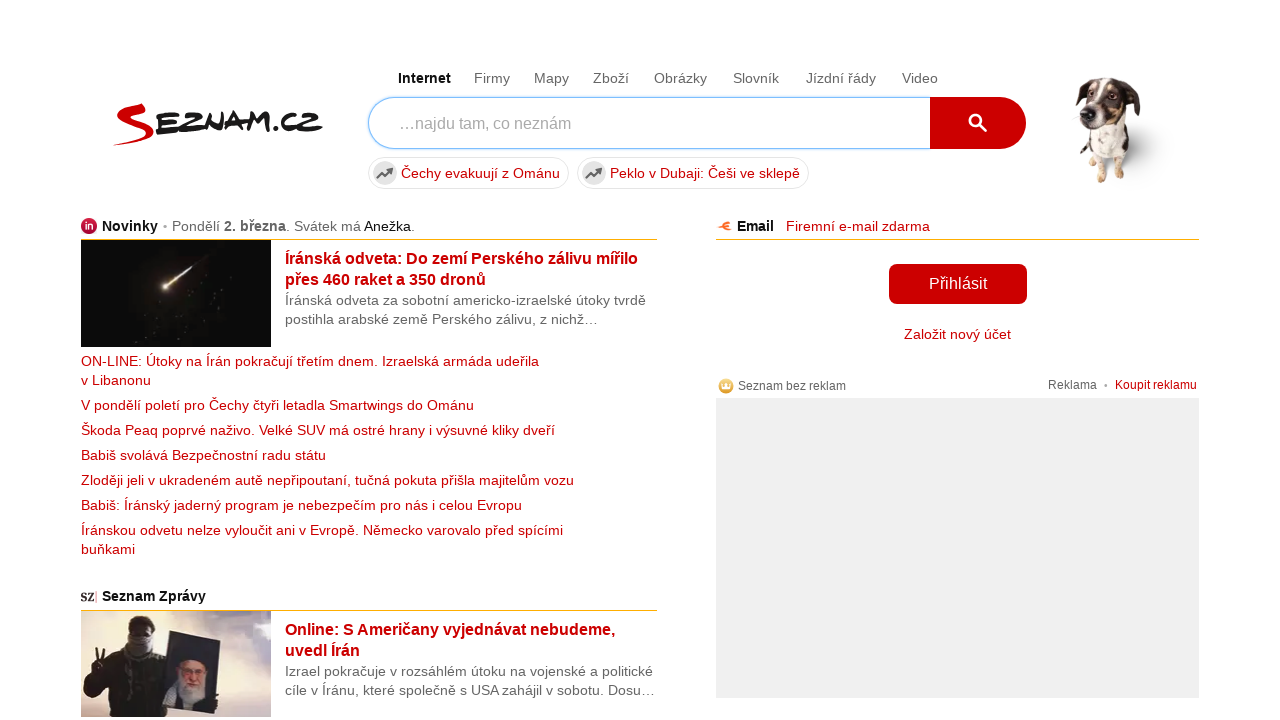